Tests the confirm dialog box by accepting it (clicking OK) and verifying the result text shows "Ok"

Starting URL: https://demoqa.com/alerts

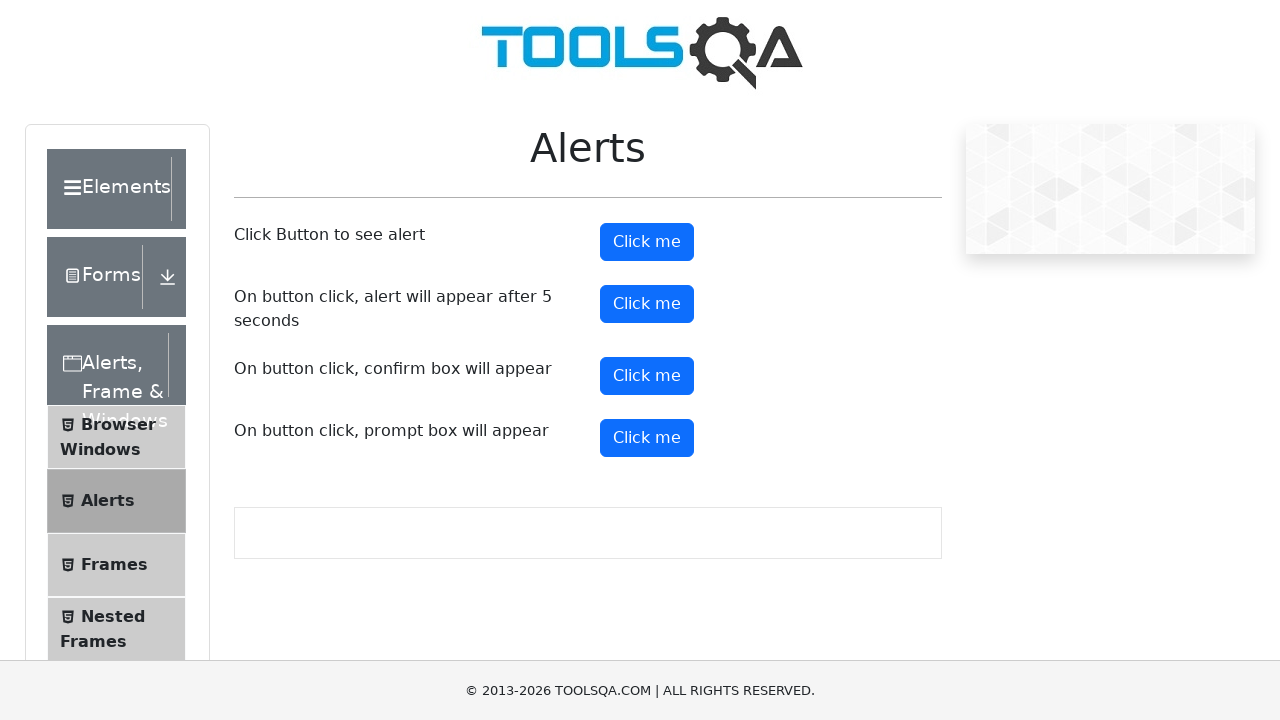

Set up dialog handler to accept confirm dialog
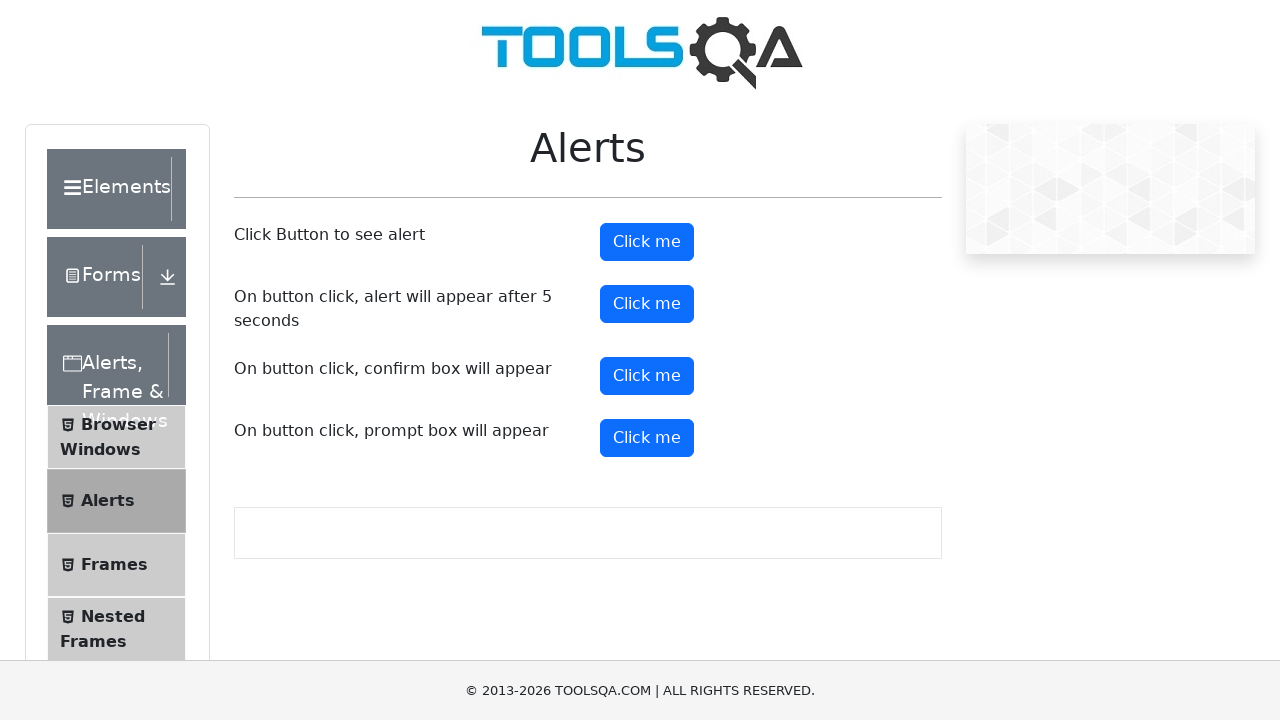

Clicked confirm button to trigger dialog at (647, 376) on #confirmButton
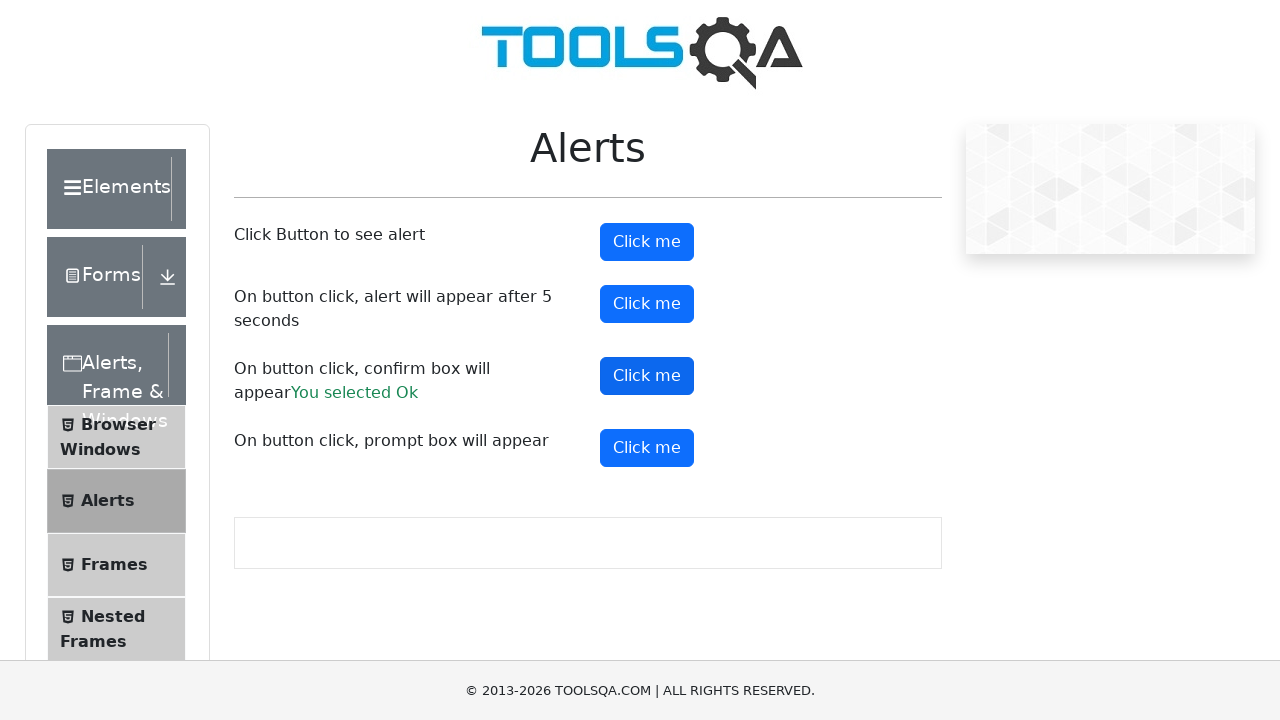

Verified result text contains 'Ok'
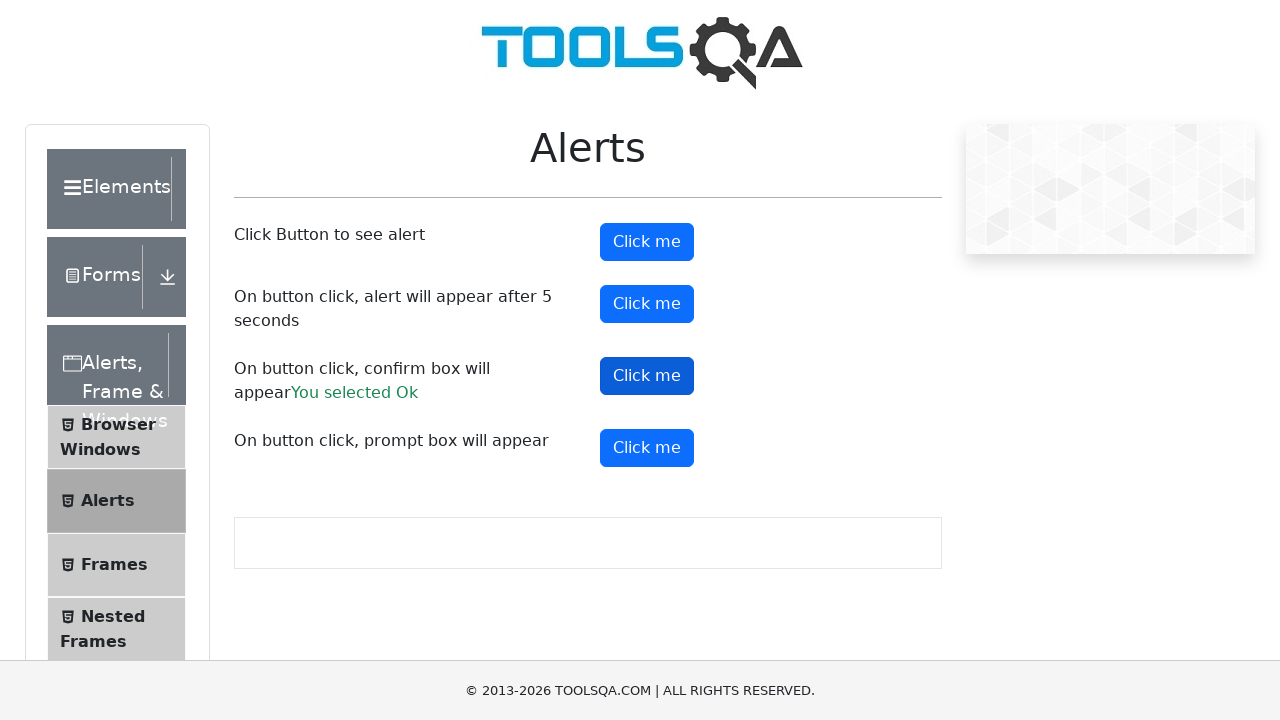

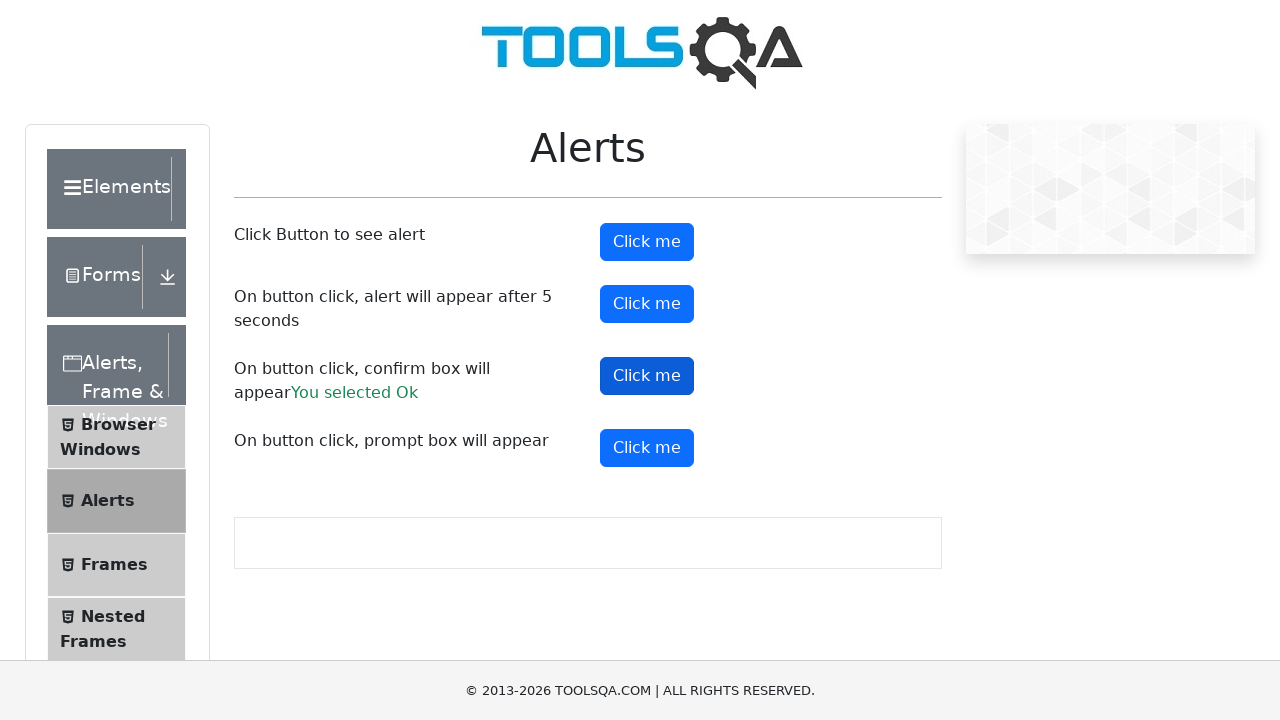